Tests JavaScript confirmation alert by dismissing and accepting it in different scenarios and verifying the result messages

Starting URL: http://the-internet.herokuapp.com/

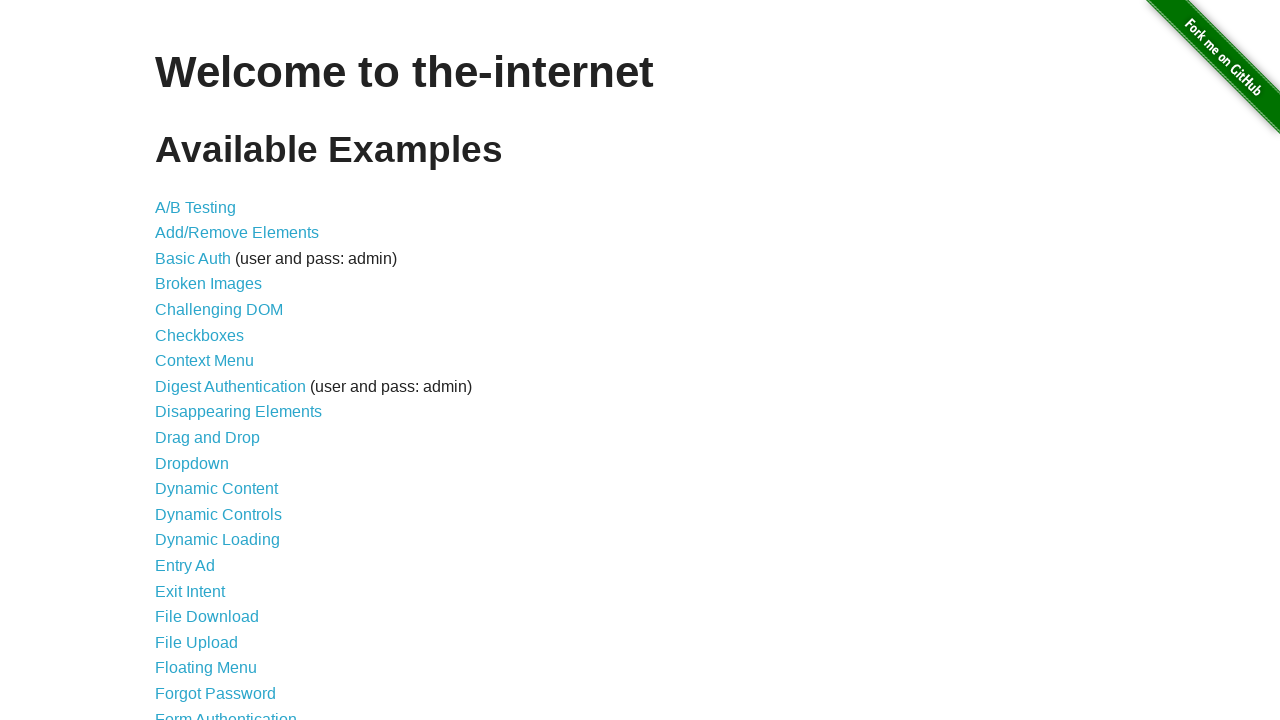

Clicked on JavaScript Alerts link at (214, 361) on a:has-text("JavaScript Alerts")
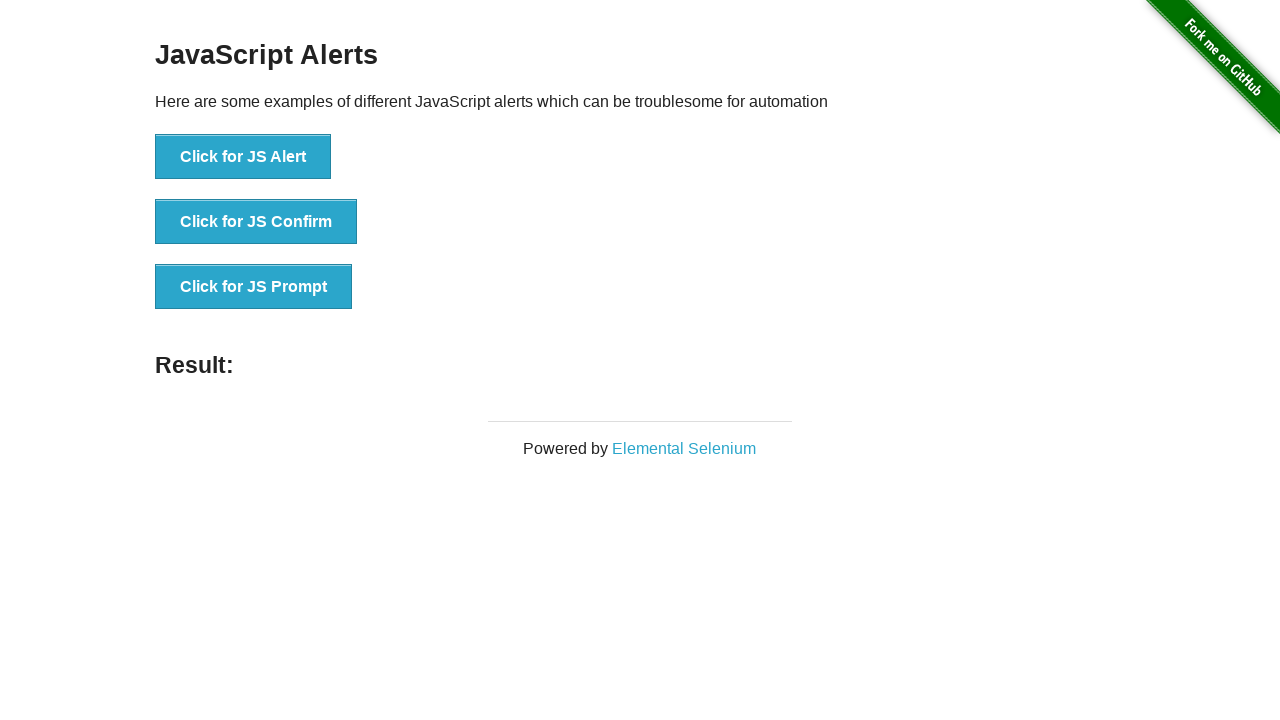

Registered dialog handler to dismiss confirmation
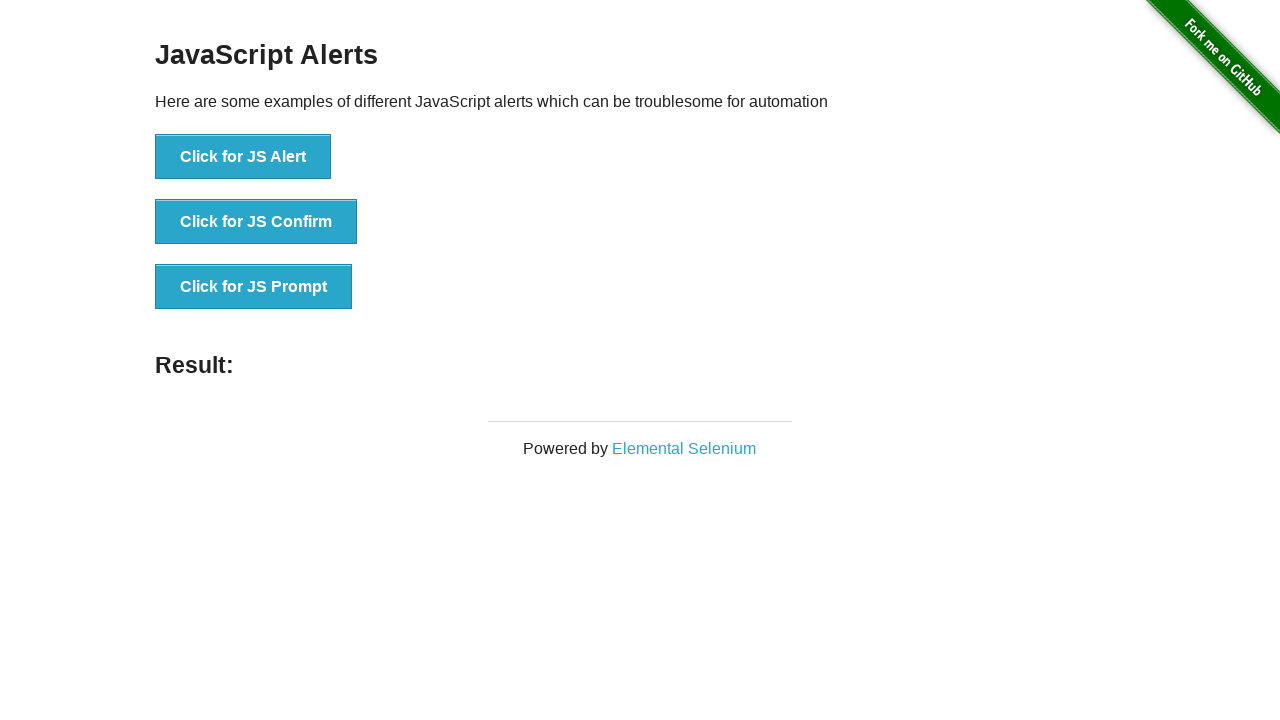

Clicked button to trigger confirmation dialog at (256, 222) on button:has-text("Click for JS Confirm")
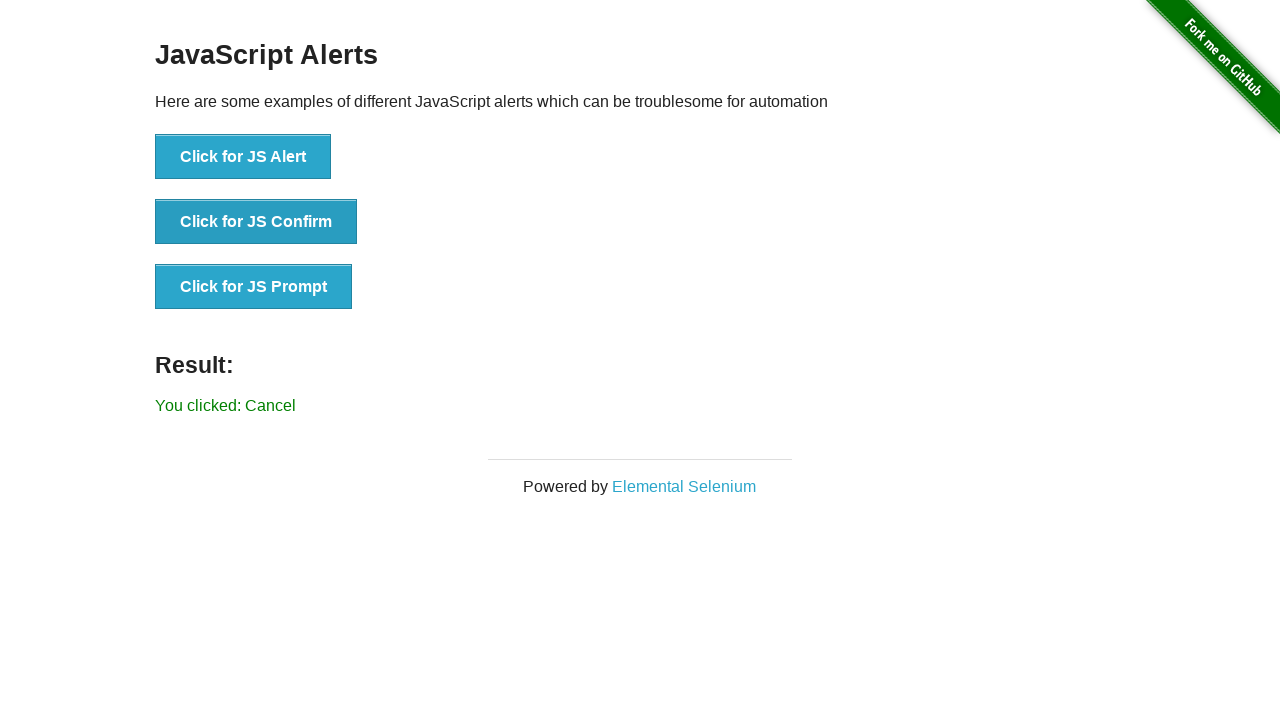

Located result element
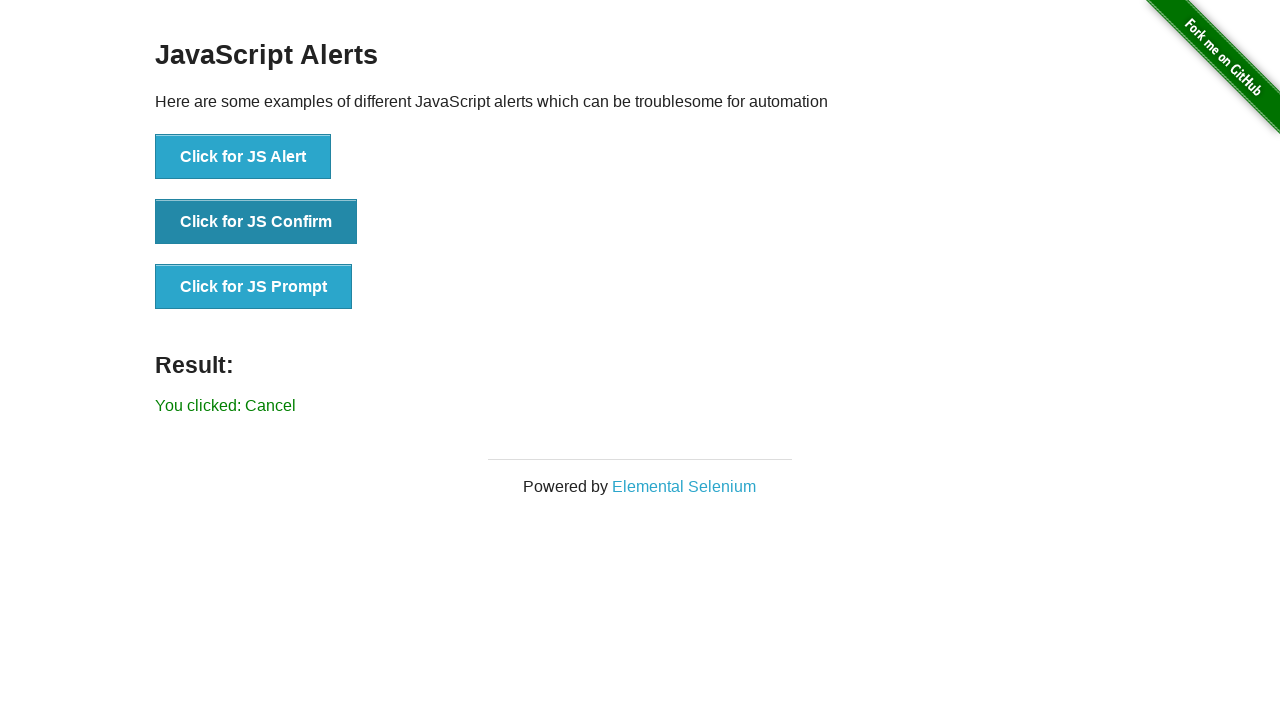

Verified that dismissing confirmation shows 'You clicked: Cancel'
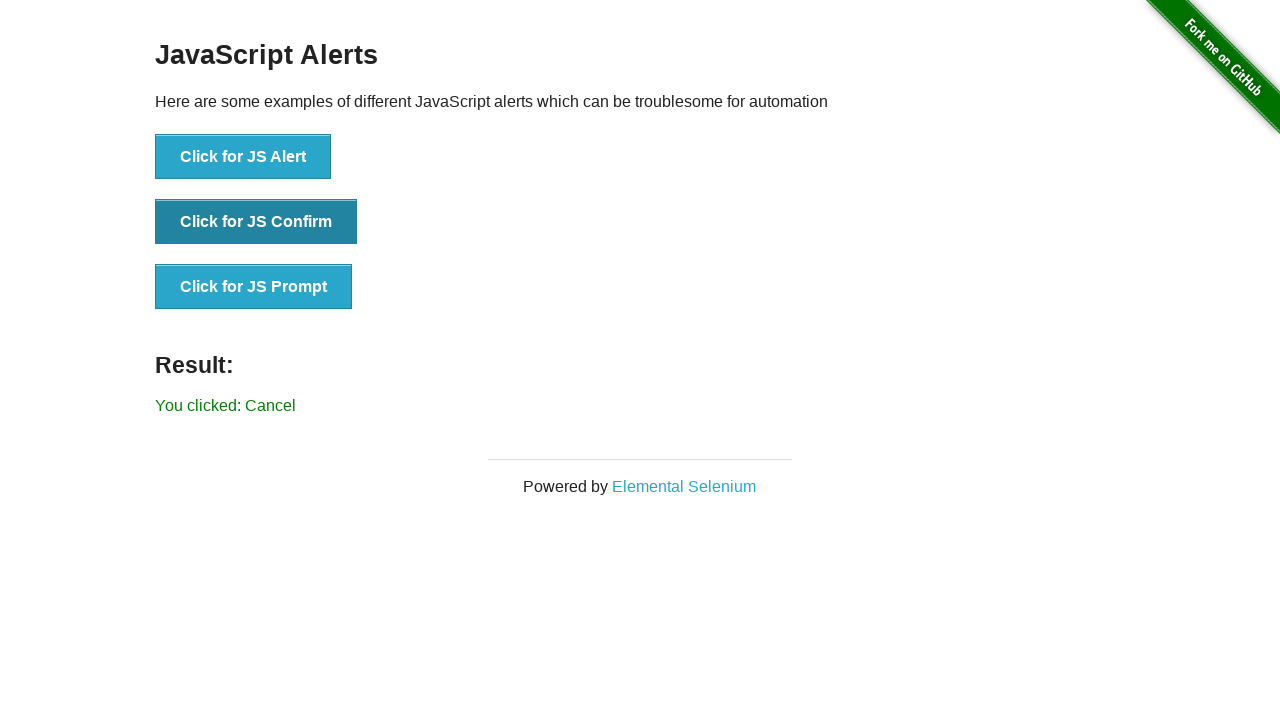

Removed dismiss dialog handler
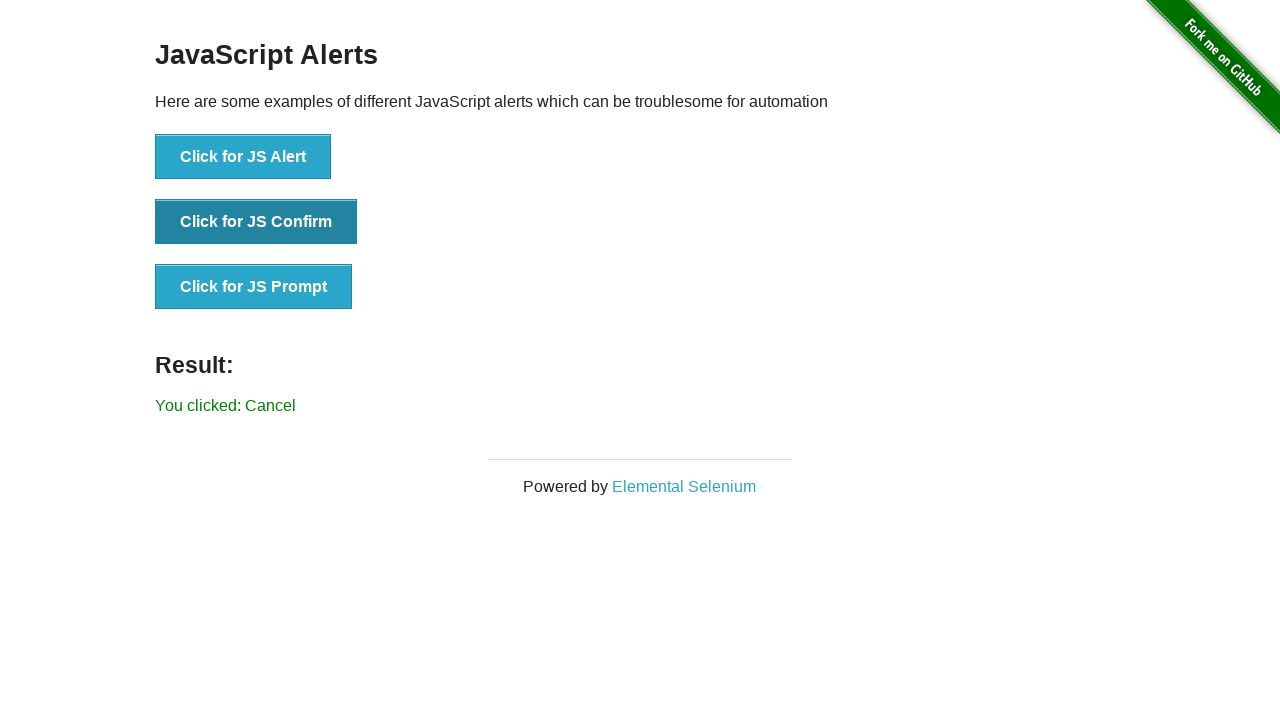

Registered dialog handler to accept confirmation
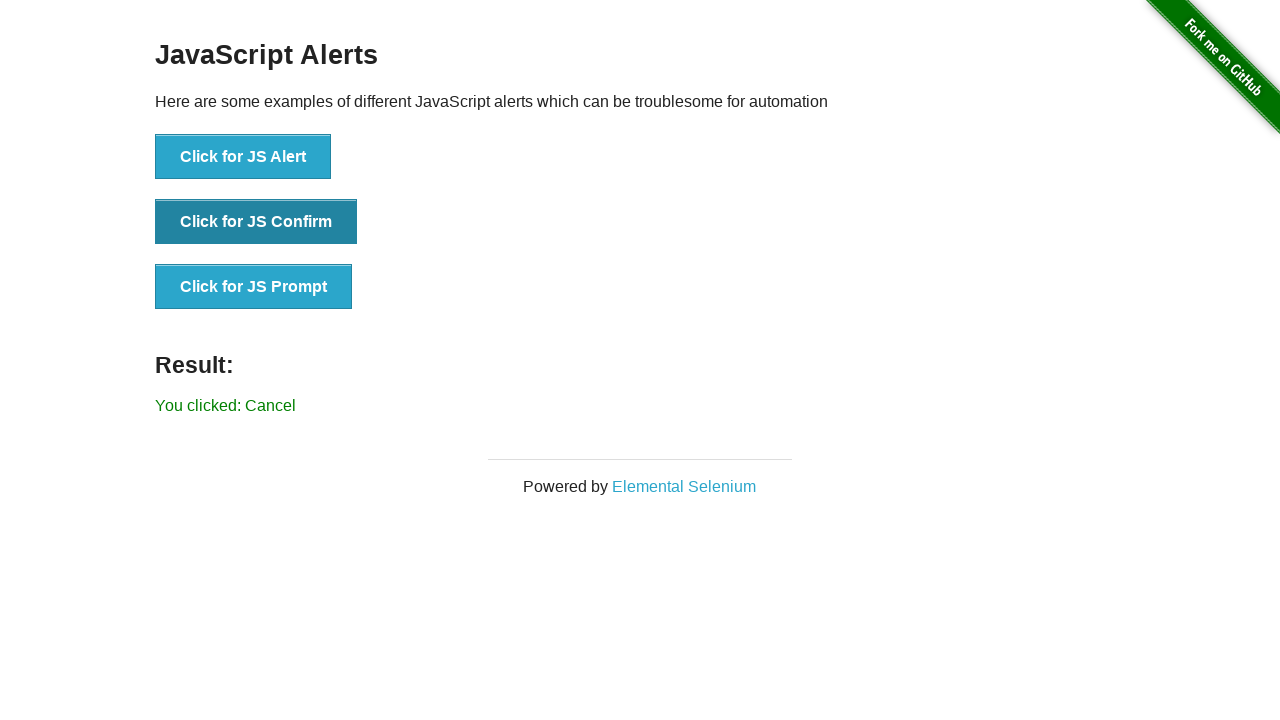

Clicked button to trigger confirmation dialog again at (256, 222) on button:has-text("Click for JS Confirm")
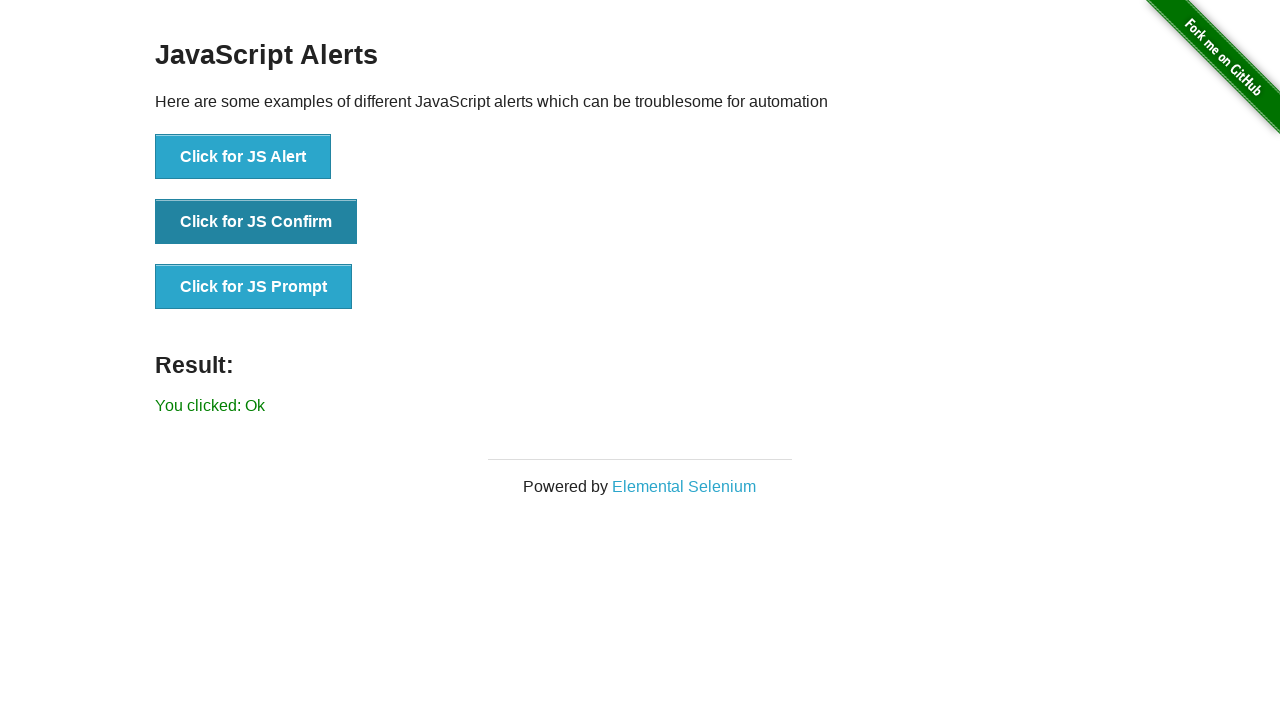

Verified that accepting confirmation shows 'You clicked: Ok'
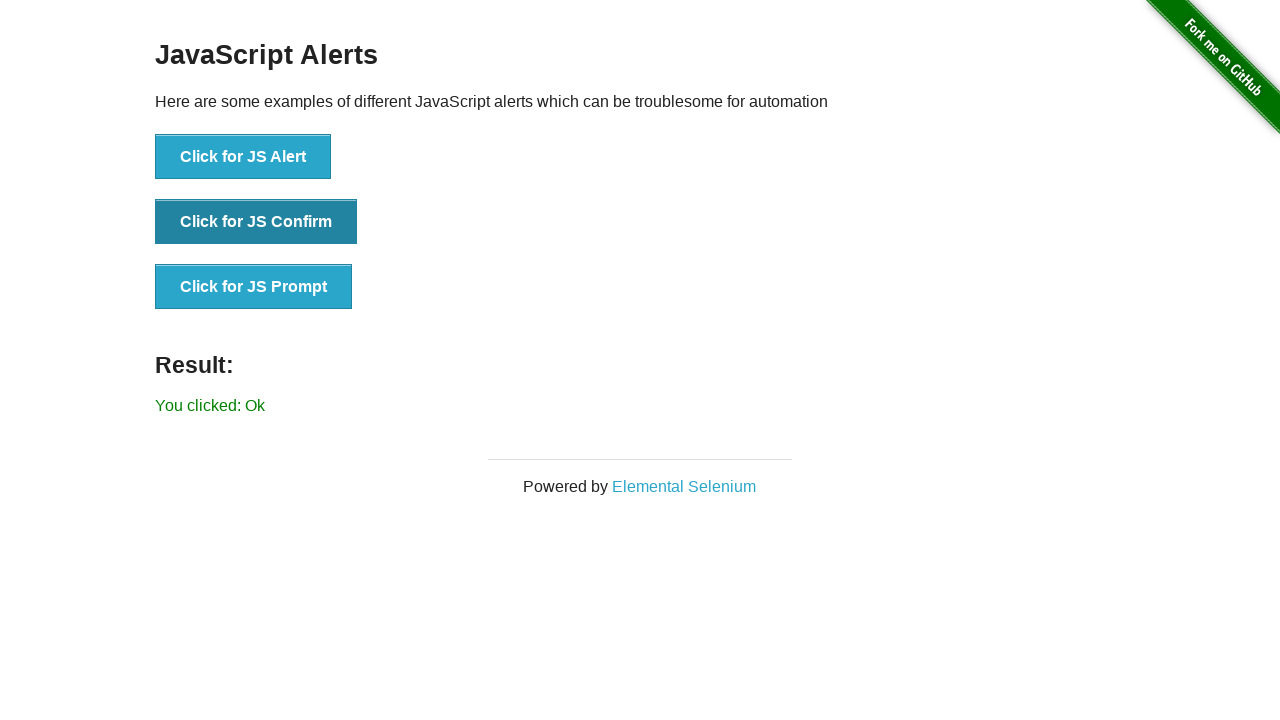

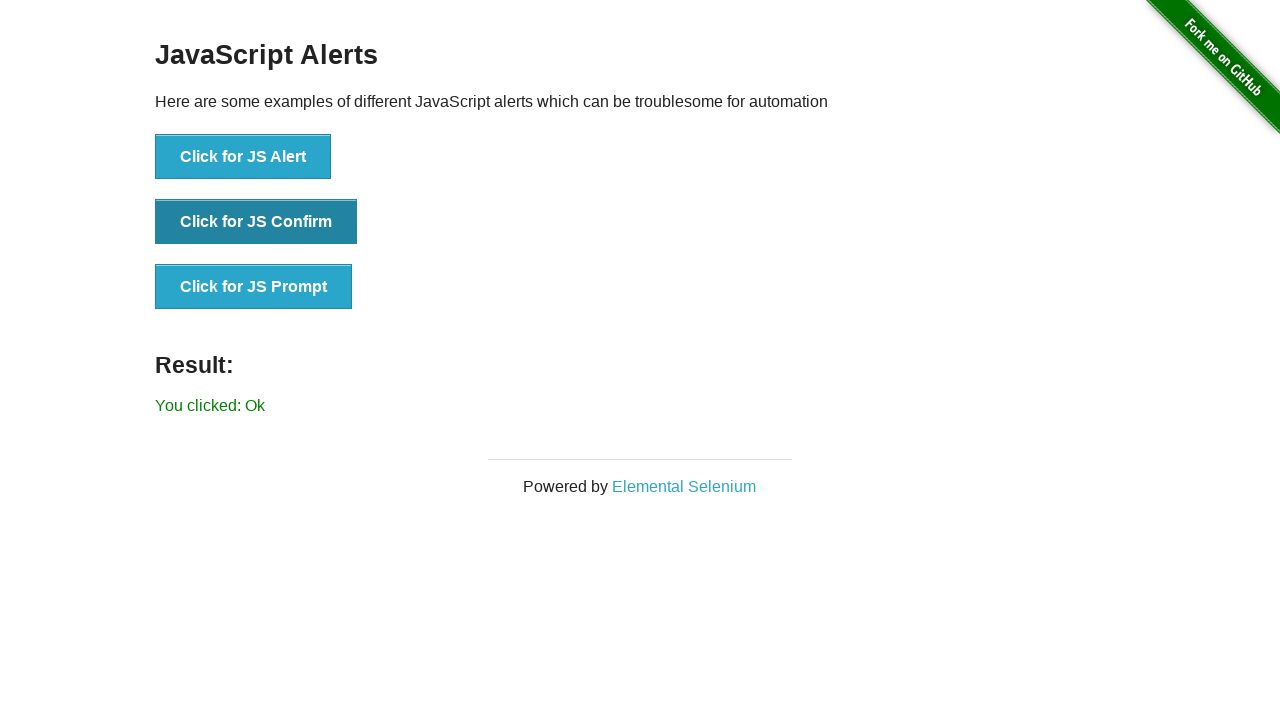